Tests clicking the "About" navigation link on a personal website

Starting URL: https://mark.youngman.info

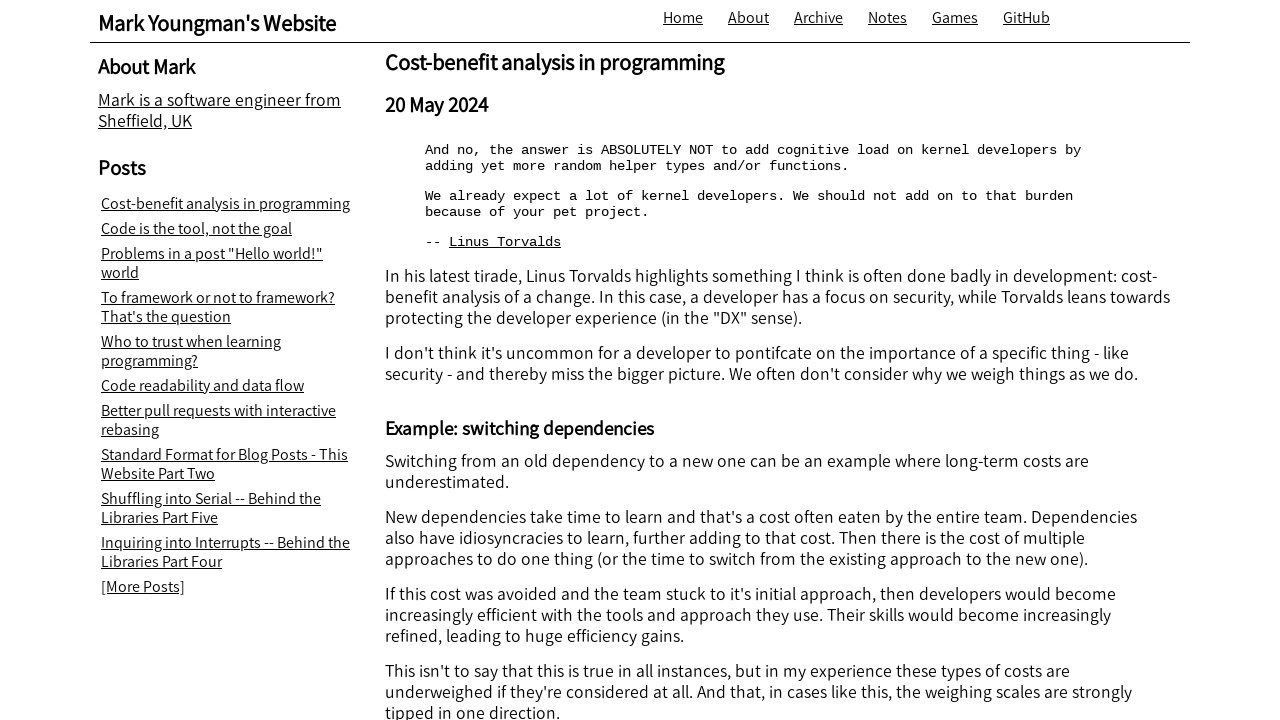

Clicked the About navigation link at (748, 18) on xpath=//a[text()="About"]
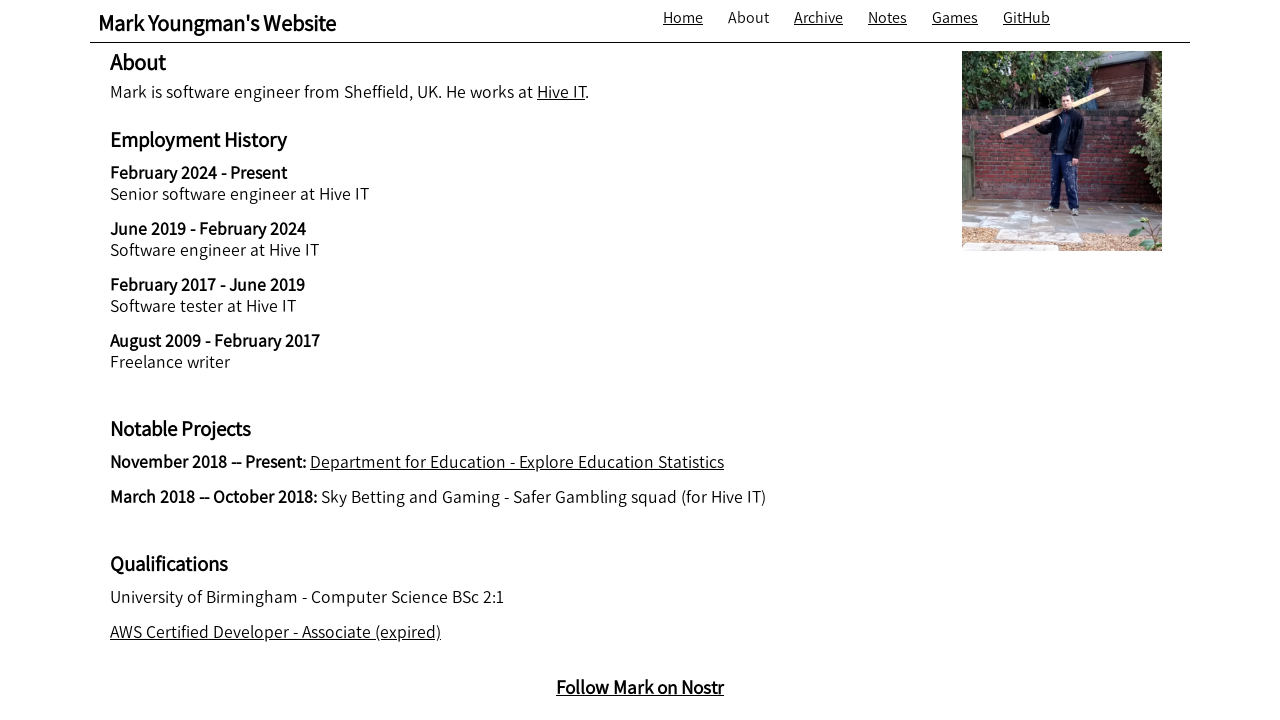

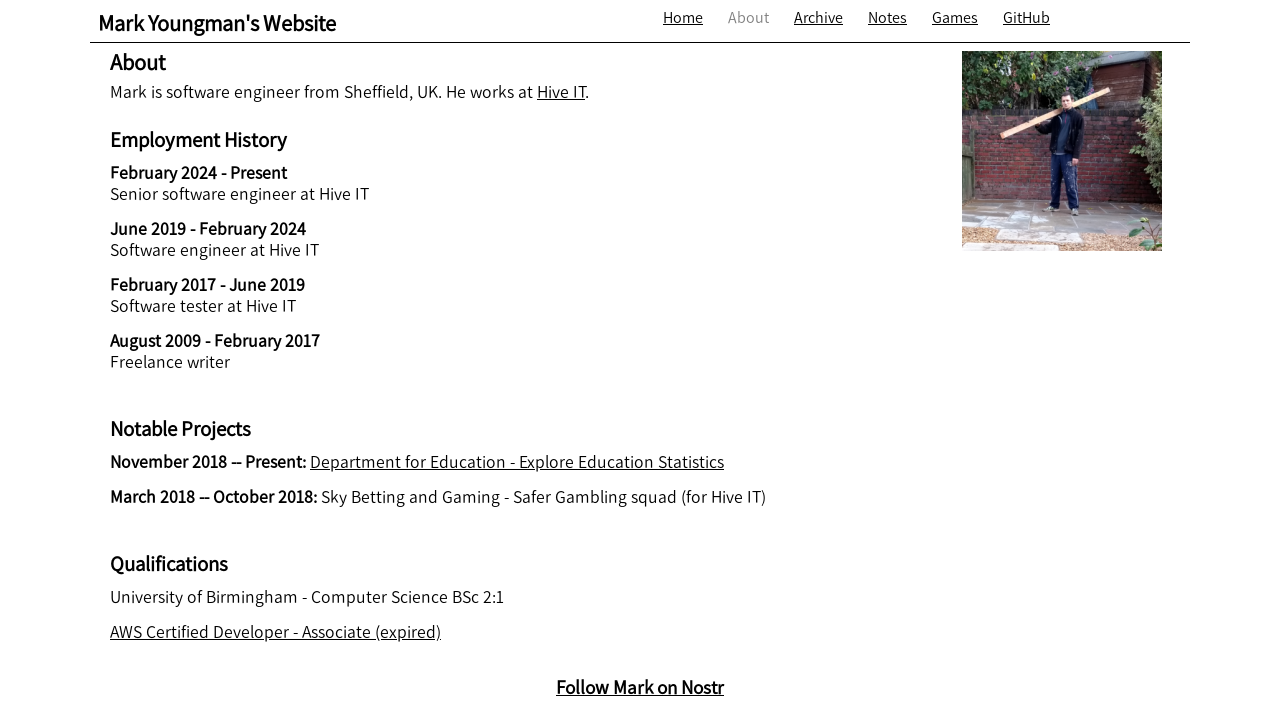